Tests mouse hover navigation through a multi-level dropdown menu by hovering over Courses, then RPA submenu, then Blue Prism Certification Training option

Starting URL: http://greenstech.in/selenium-course-content.html

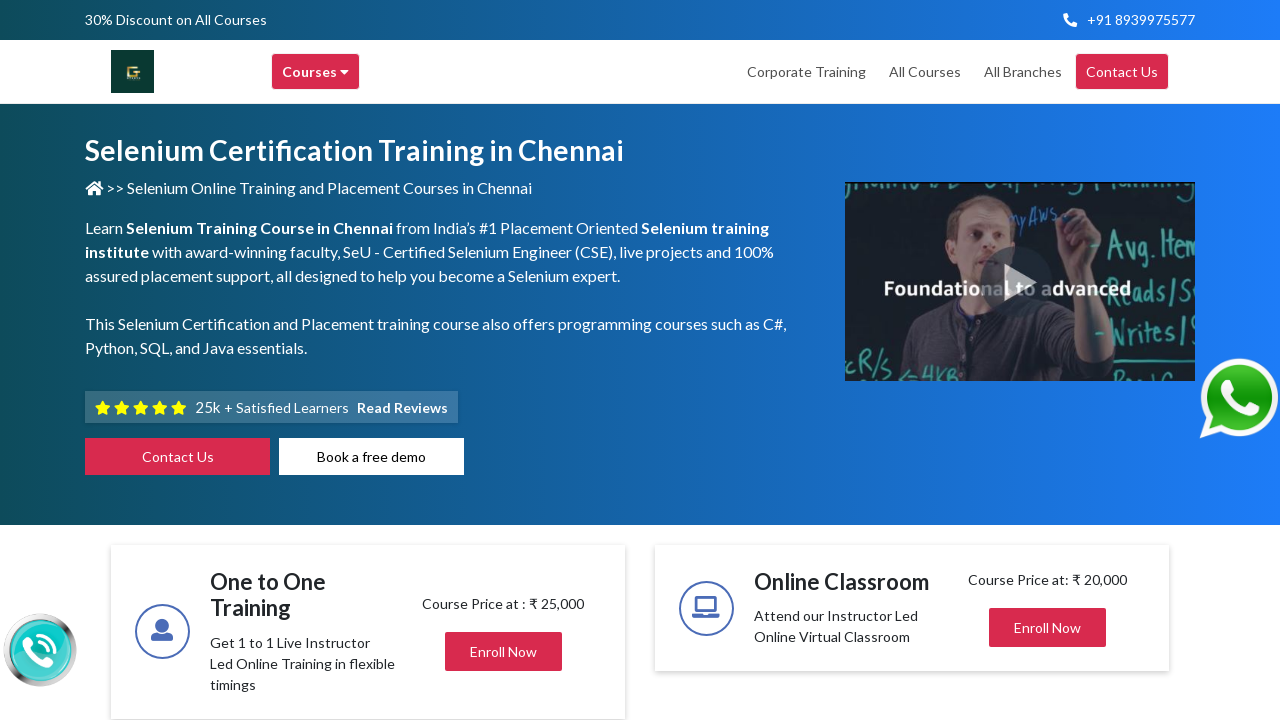

Hovered over 'Courses' menu item to reveal dropdown at (316, 72) on xpath=//div[text()='Courses ']
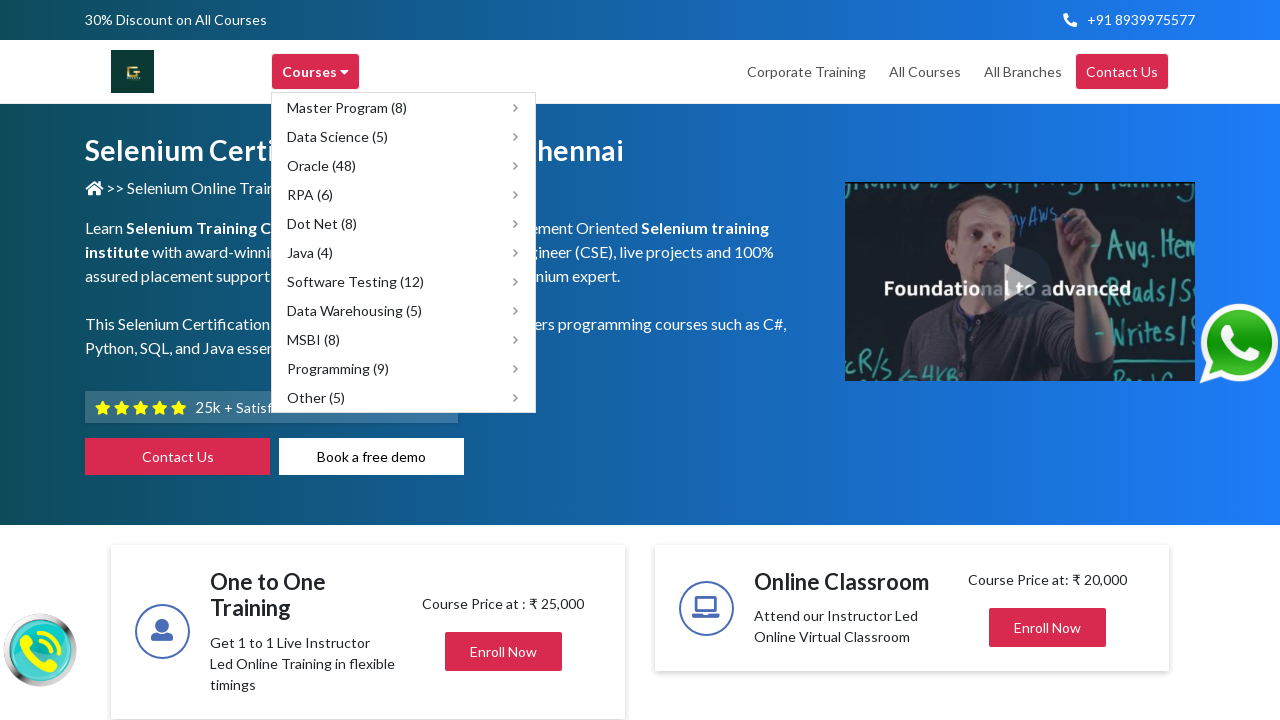

Waited 500ms for submenu to appear
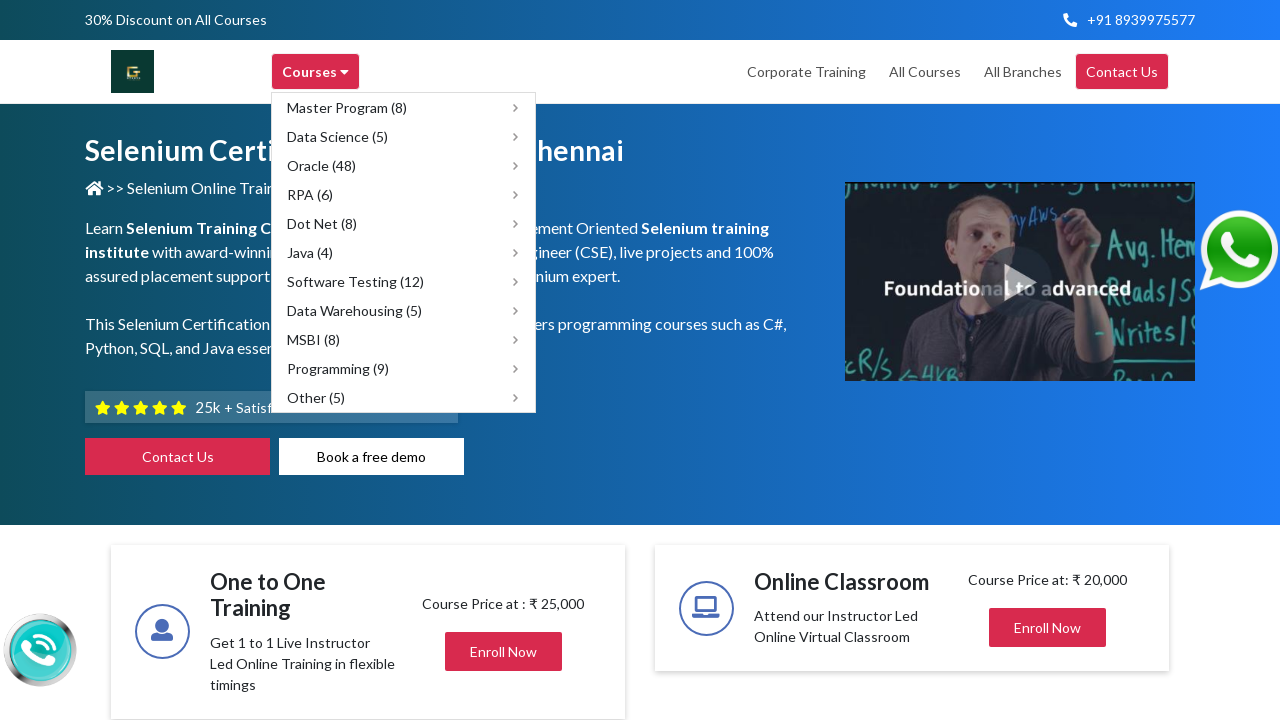

Hovered over 'RPA (6)' submenu option at (310, 194) on xpath=//span[text()='RPA (6)']
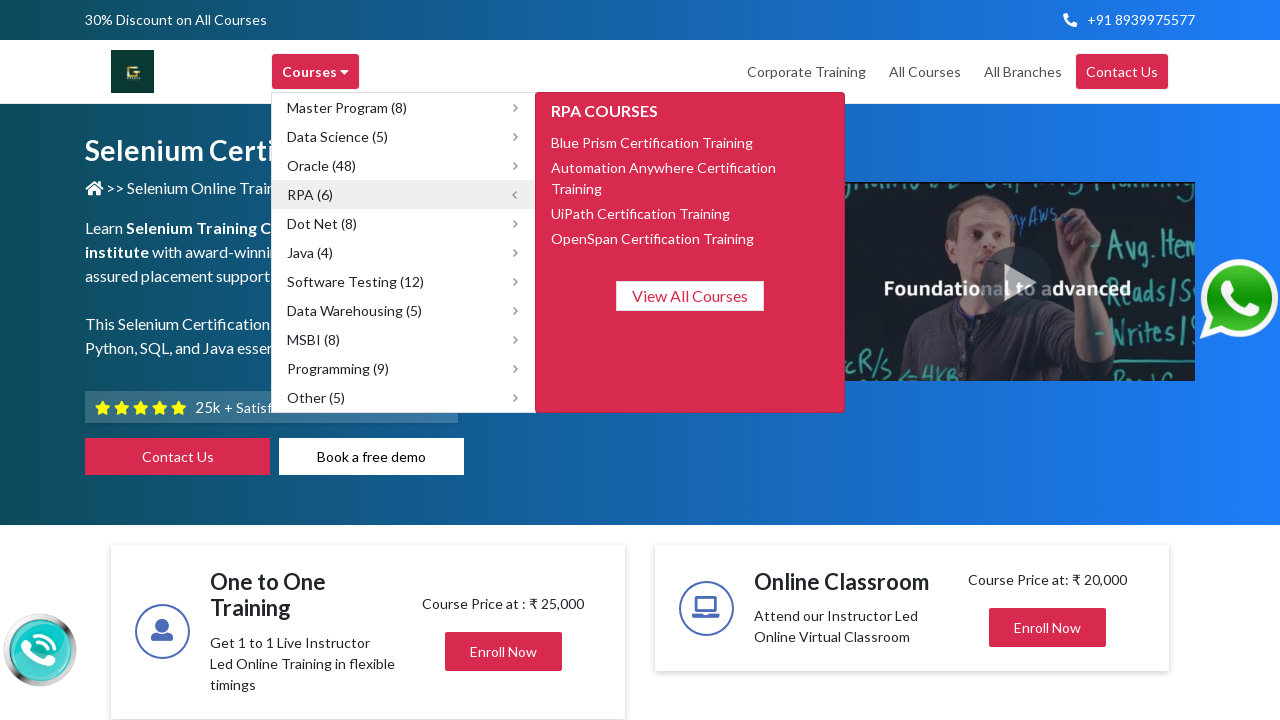

Waited 500ms for nested submenu to appear
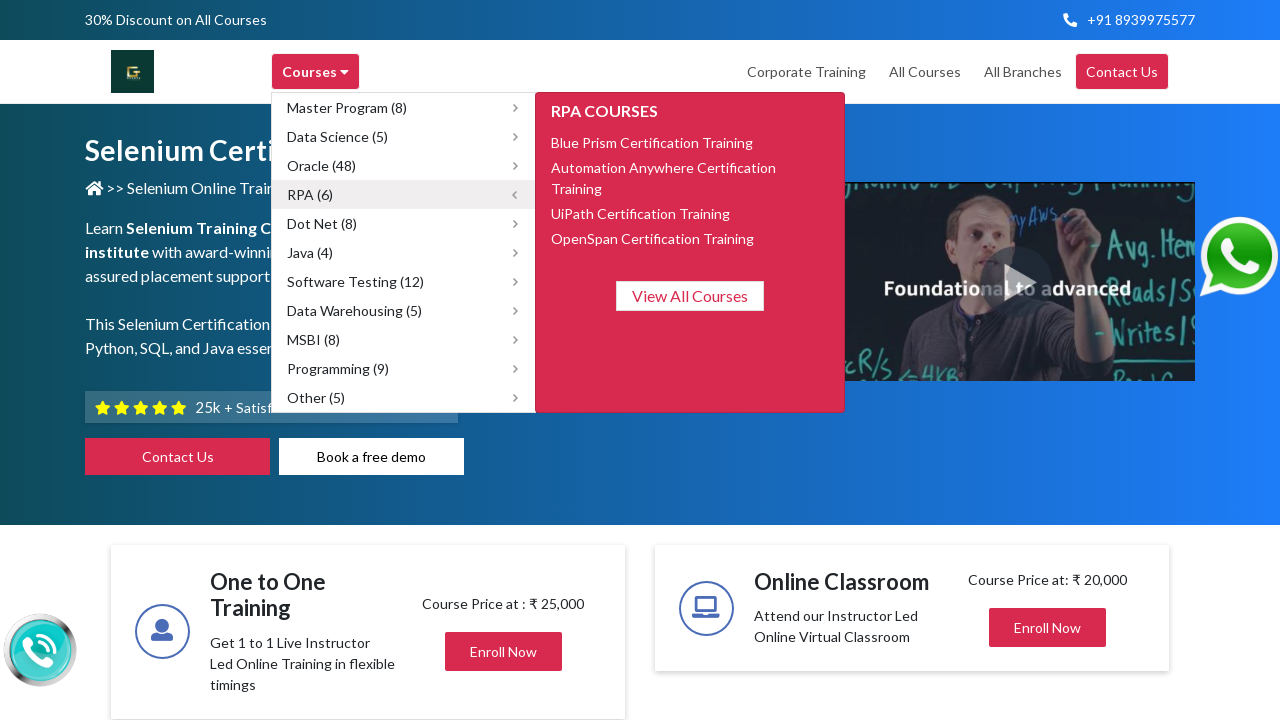

Hovered over 'Blue Prism Certification Training' option at (652, 142) on xpath=//span[text()='Blue Prism Certification Training']
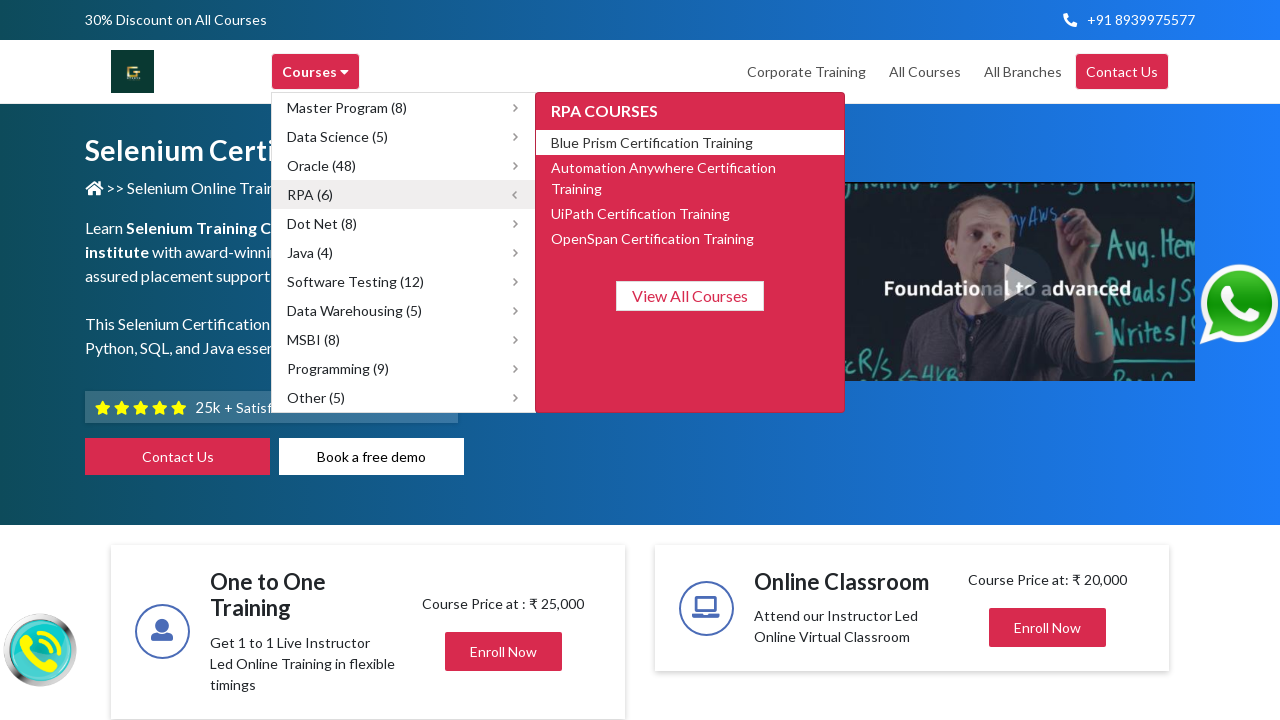

Verified 'Blue Prism Certification Training' element is visible
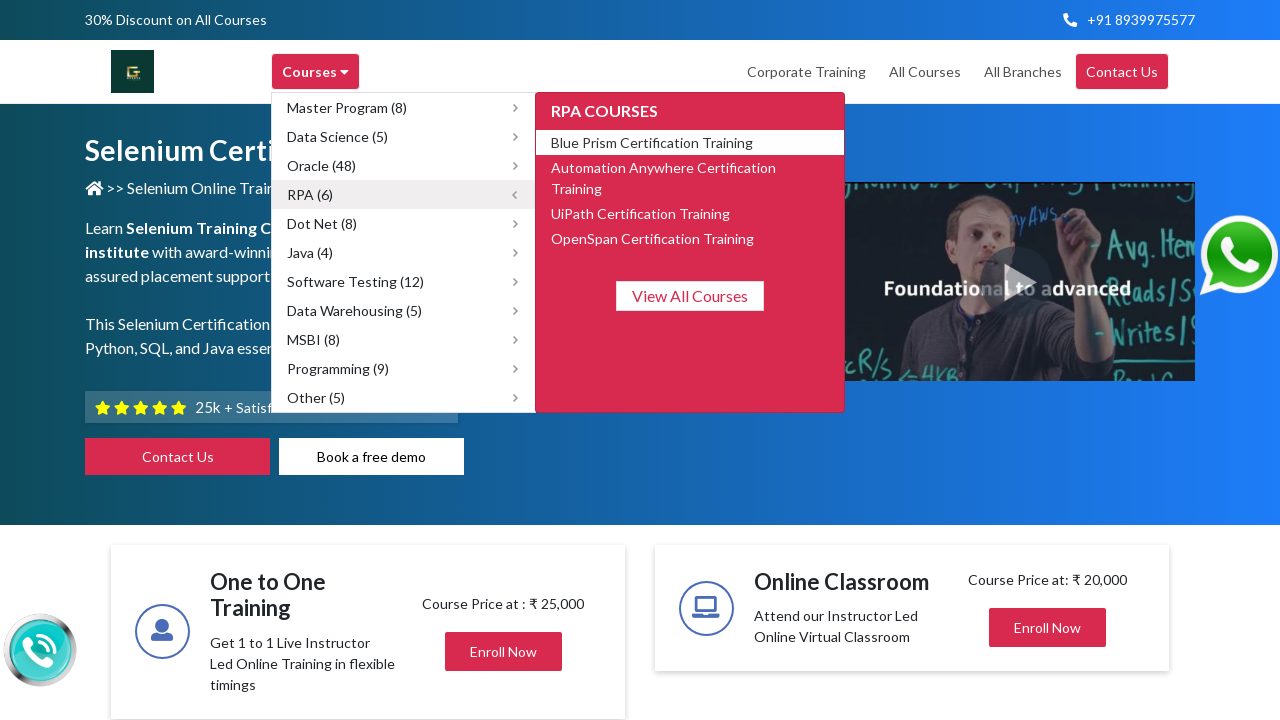

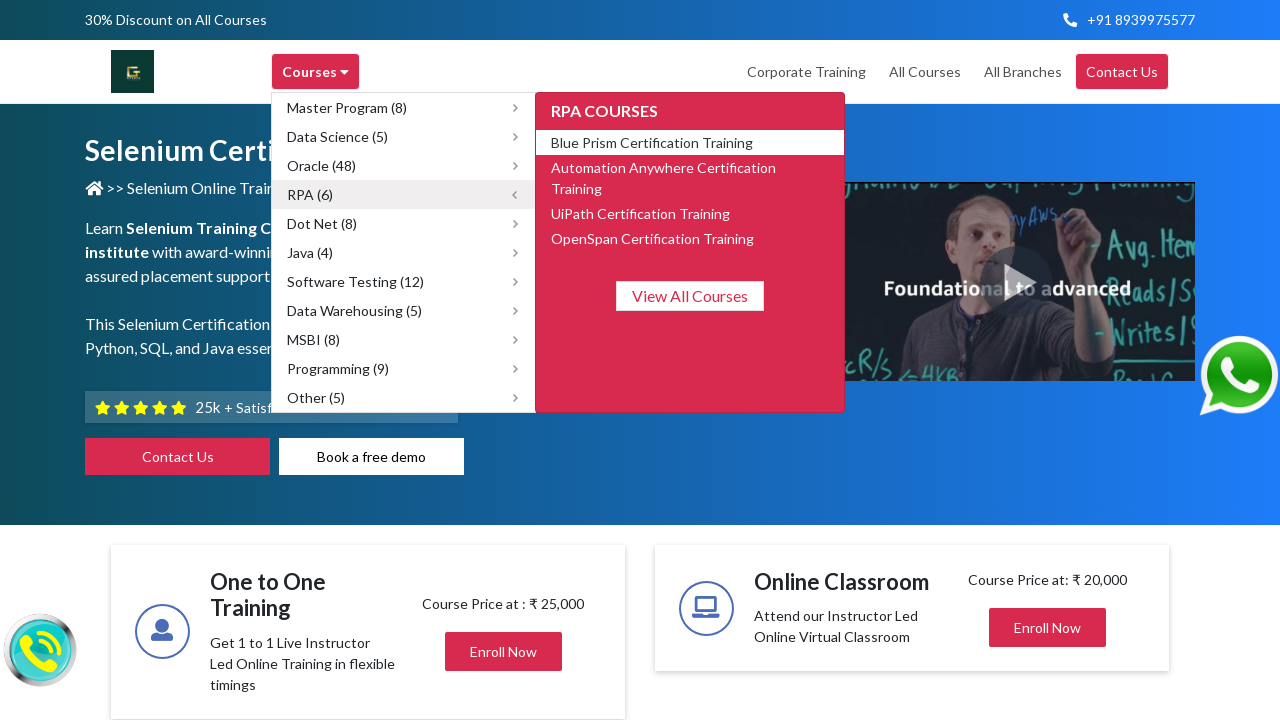